Verifies the default state of radio buttons on a math problem page, checking that the people radio button is selected by default and the robots radio button is not

Starting URL: http://suninjuly.github.io/math.html

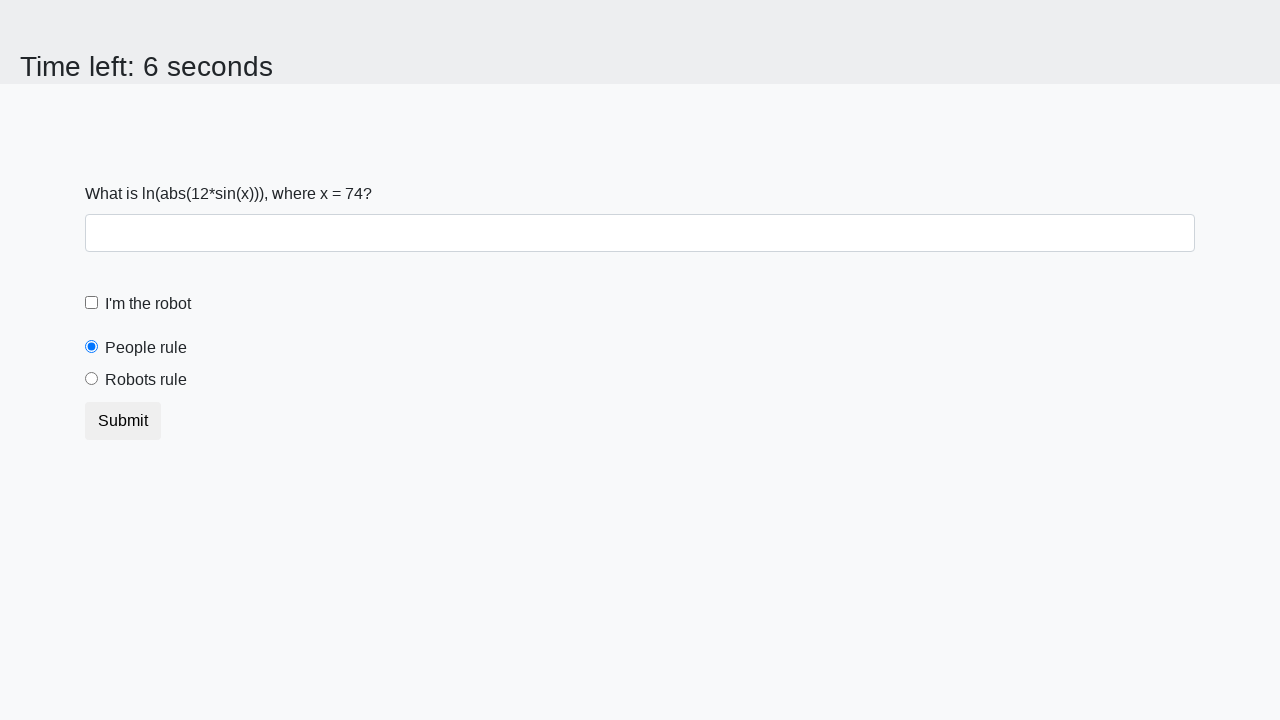

Navigated to math problem page
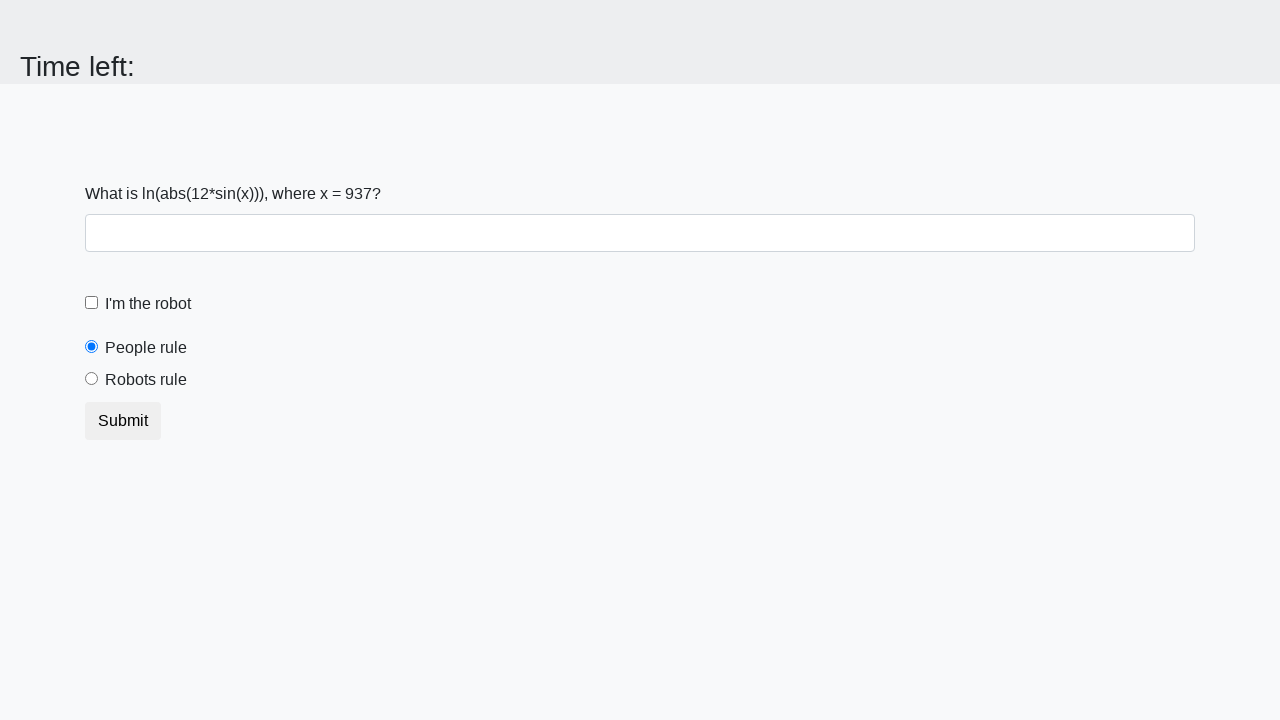

Located people radio button
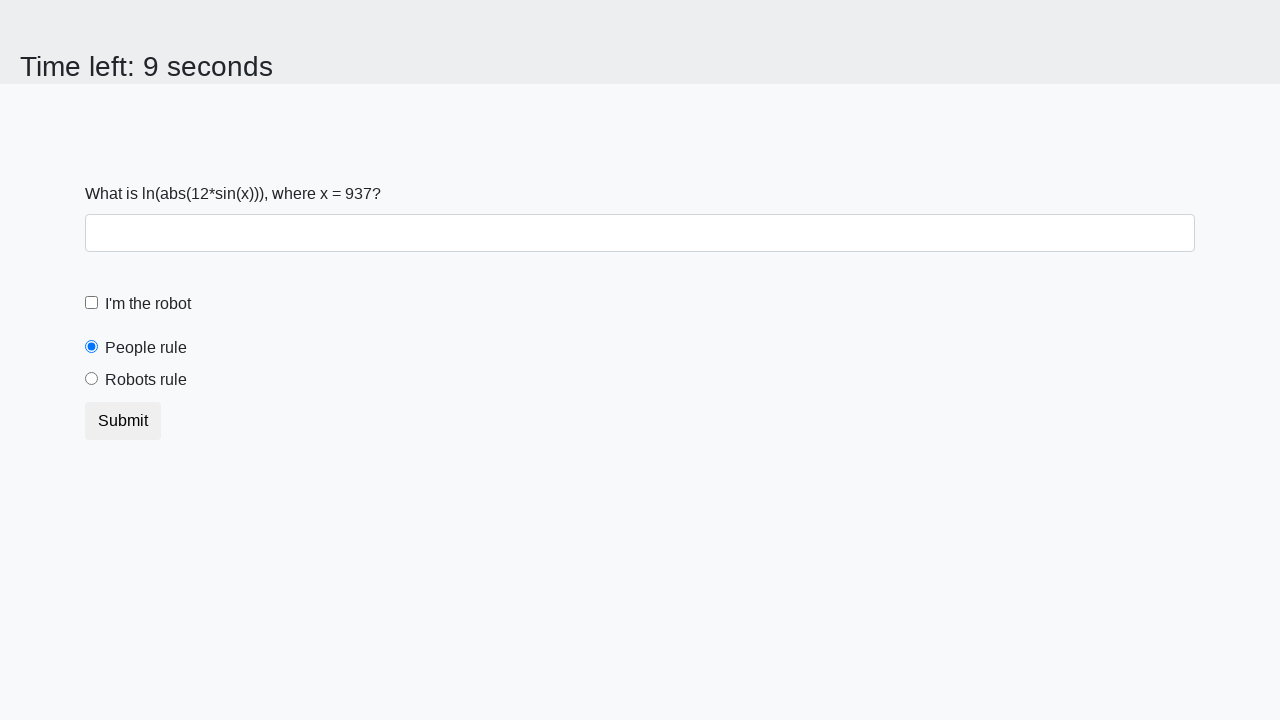

Retrieved checked attribute from people radio button
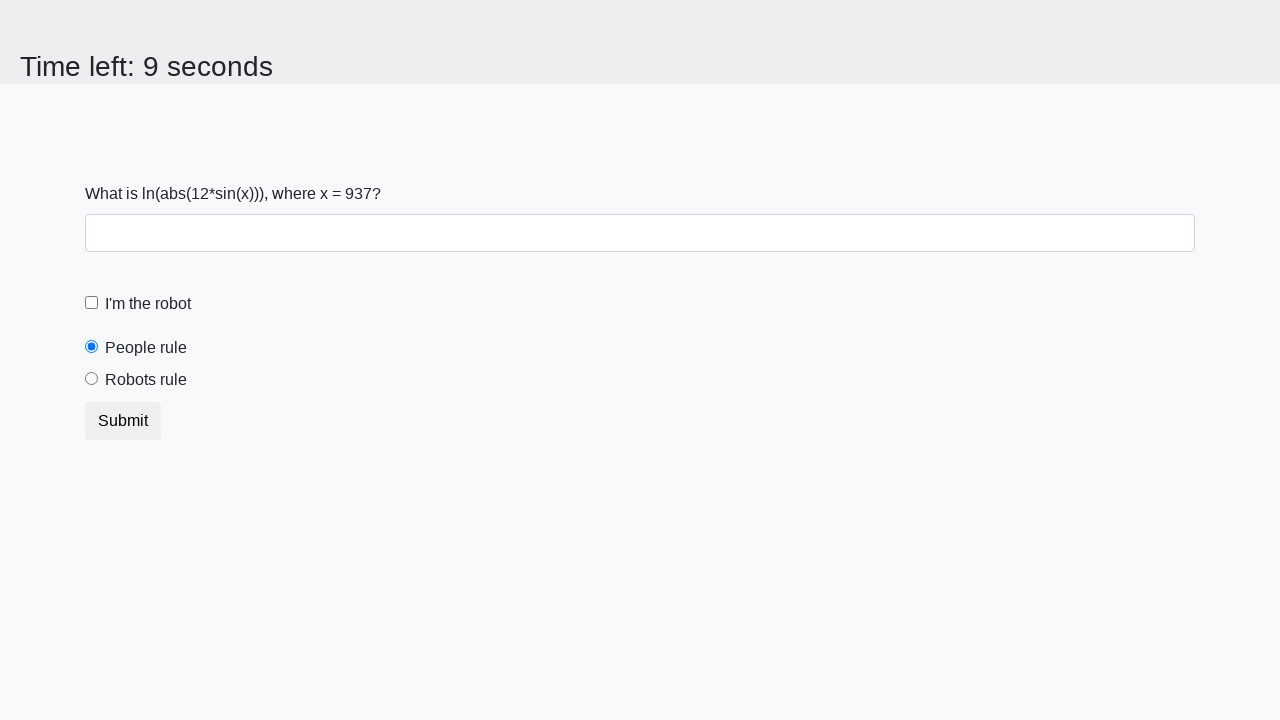

Verified people radio button is selected by default
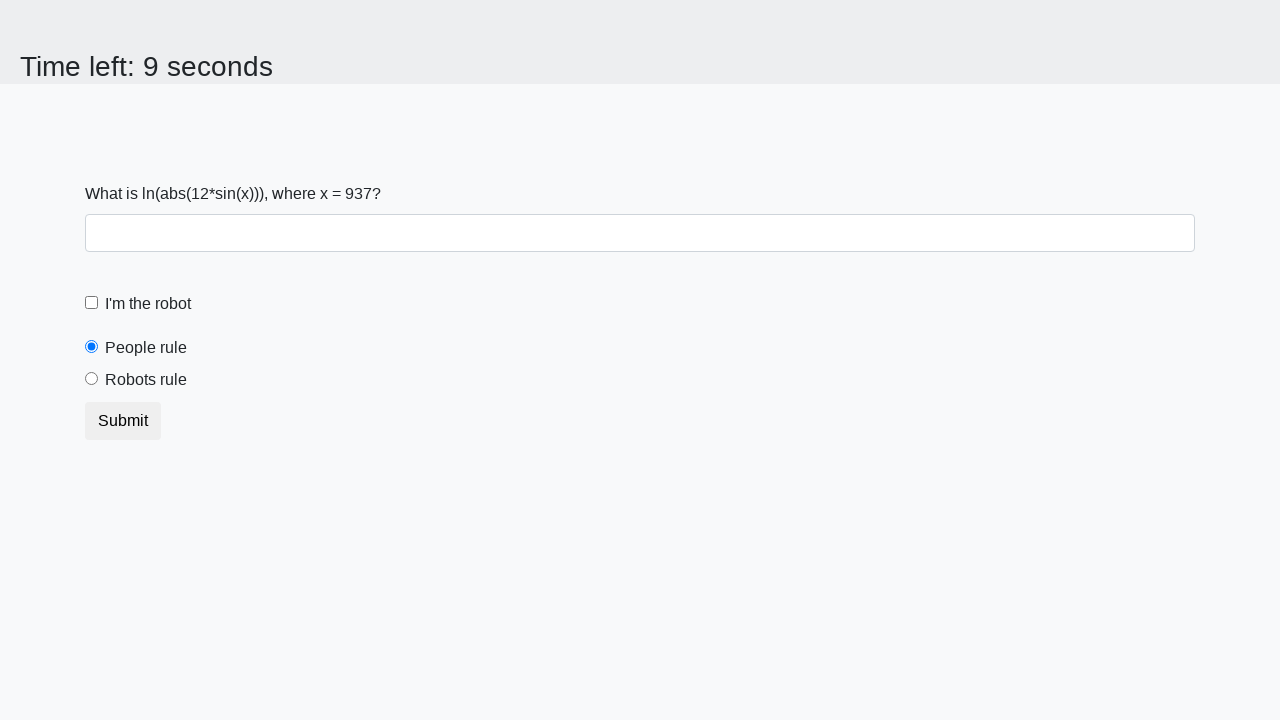

Located robots radio button
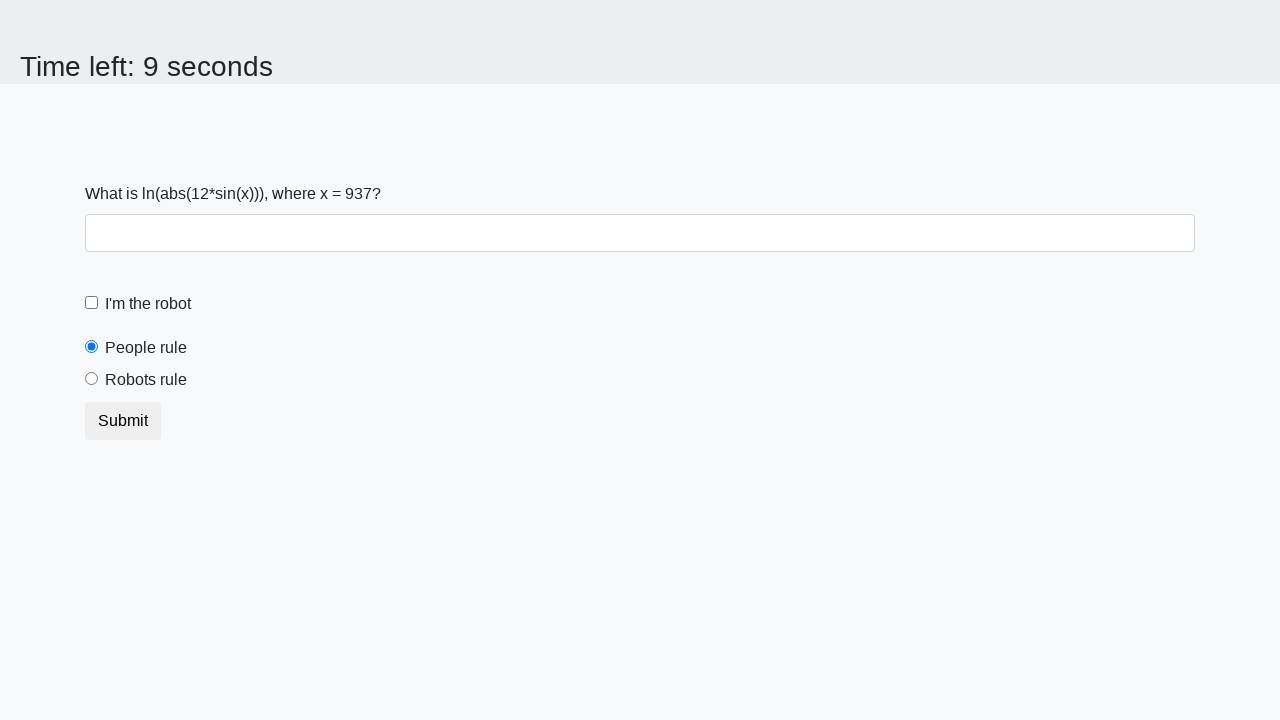

Retrieved checked attribute from robots radio button
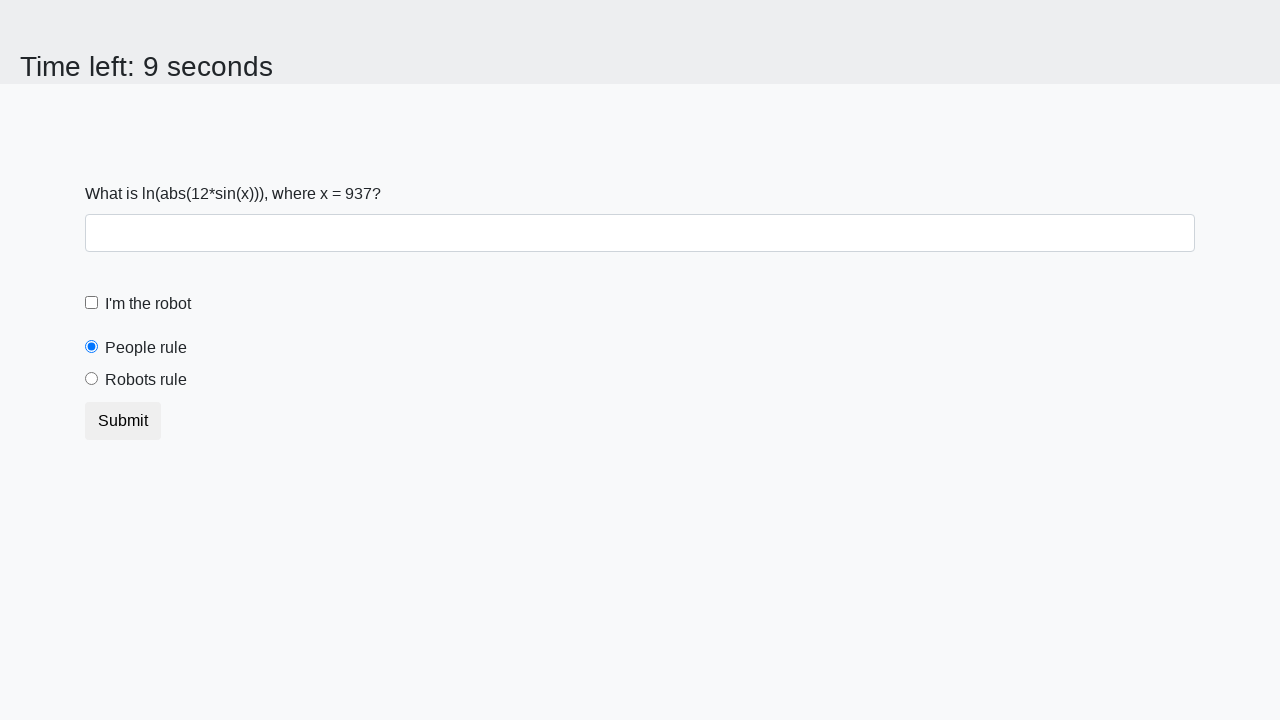

Verified robots radio button is not selected by default
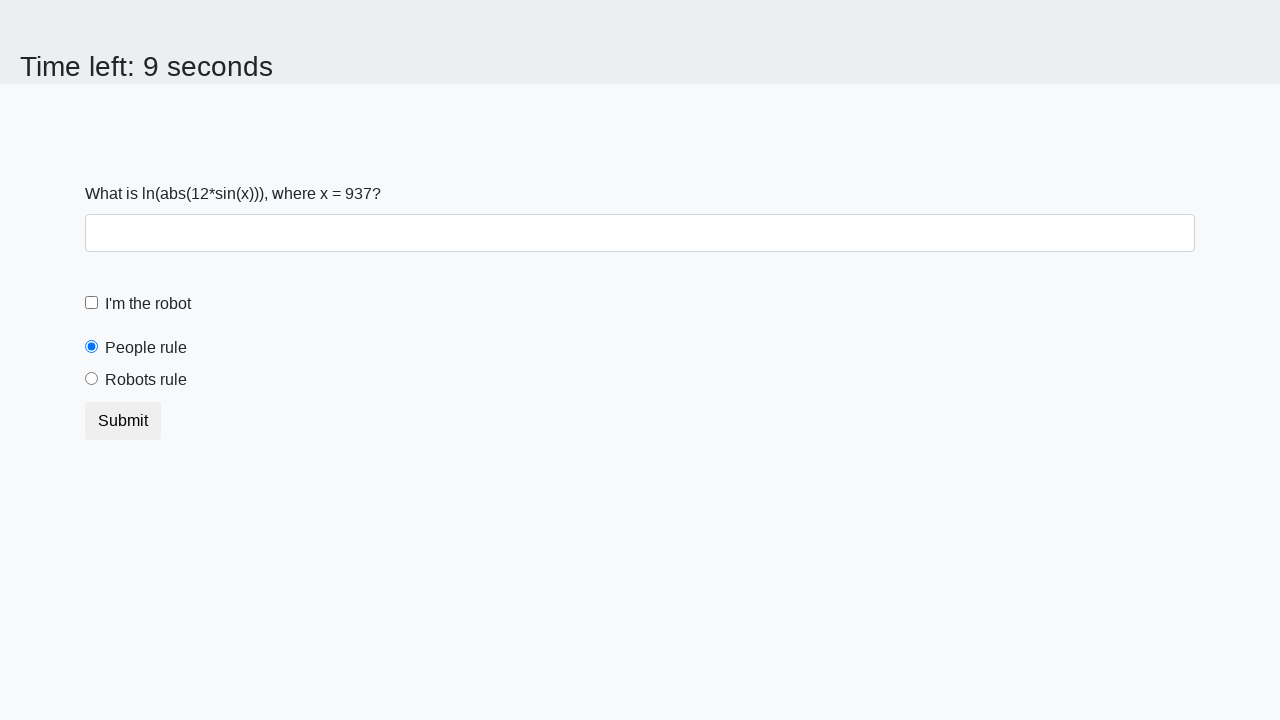

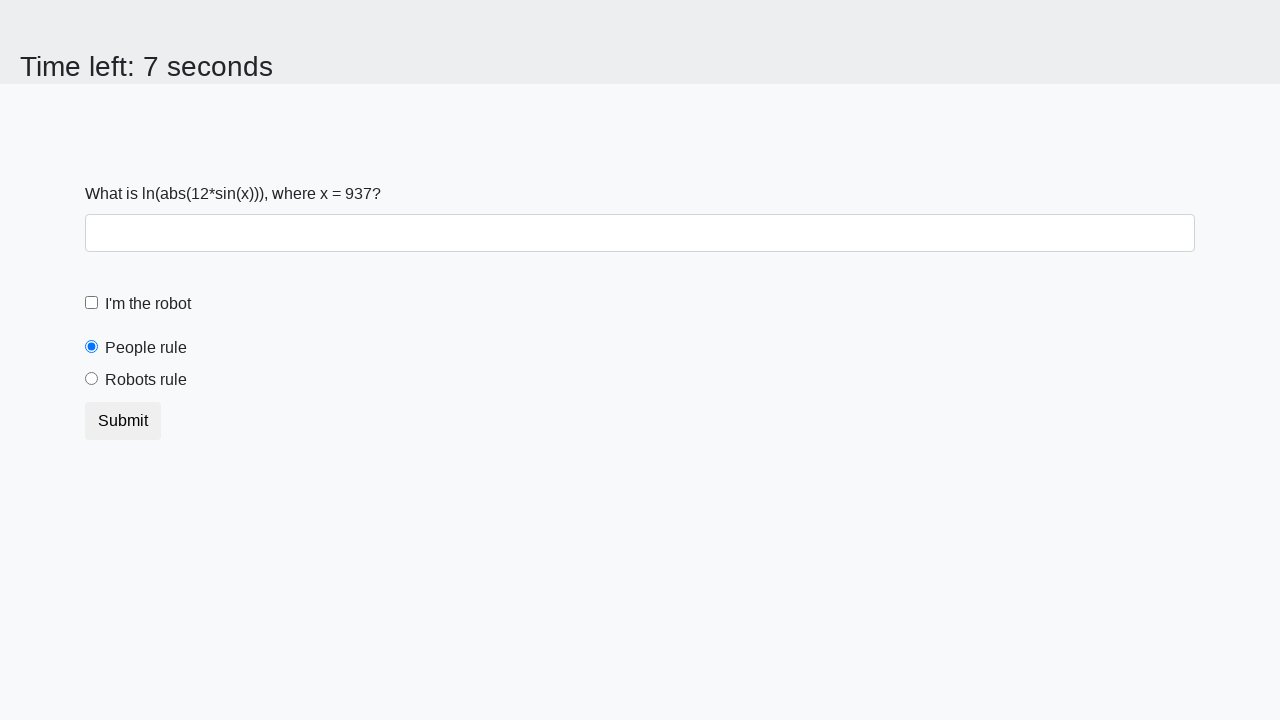